Creates a new paste on Pastebin by filling in the text content, setting expiration to 10 minutes, and providing a paste name

Starting URL: https://pastebin.com/

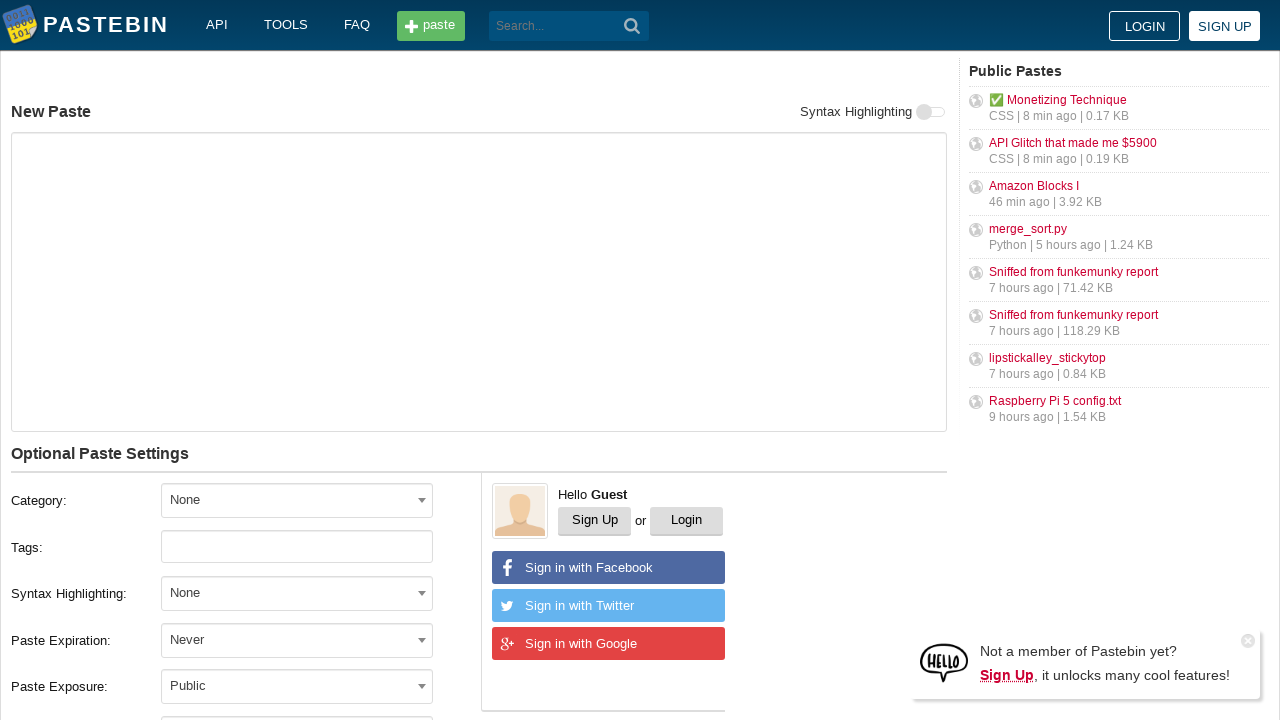

Filled paste content with 'Hello from WebDriver' on //*[@id="postform-text"]
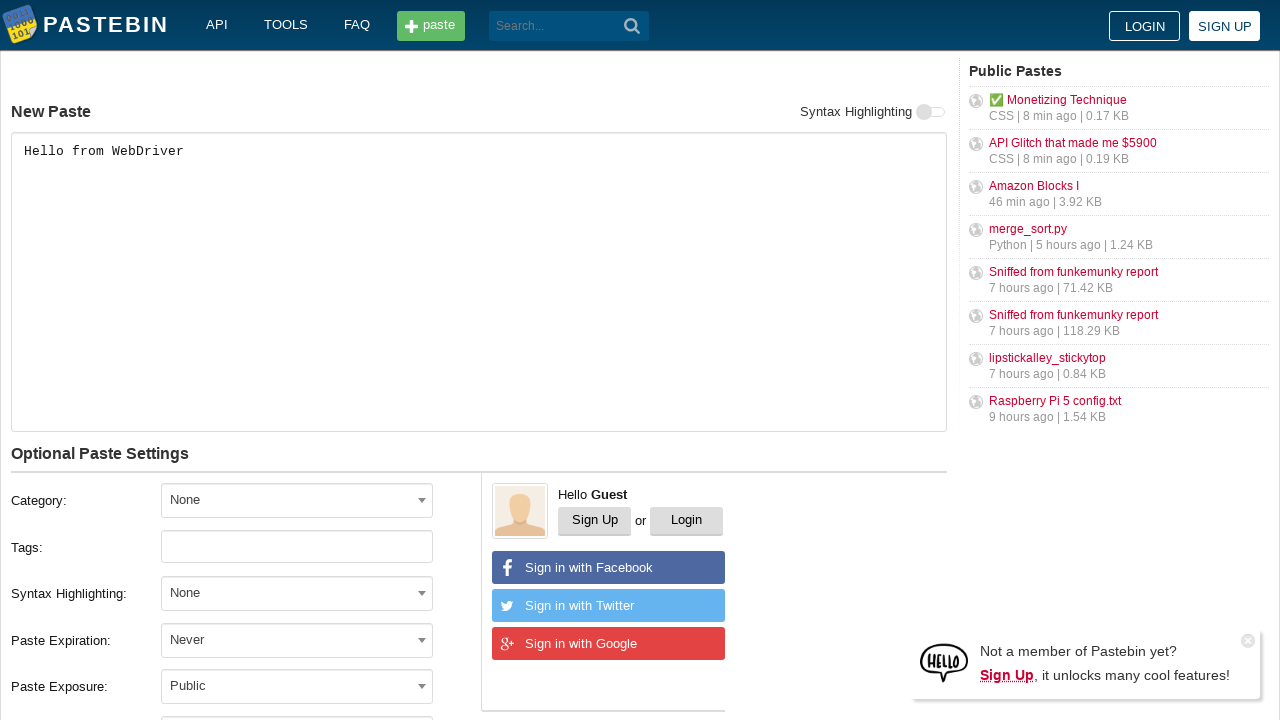

Clicked on expiration dropdown at (422, 640) on xpath=//*[@id="w0"]/div[5]/div[1]/div[4]/div/span/span[1]/span/span[2]
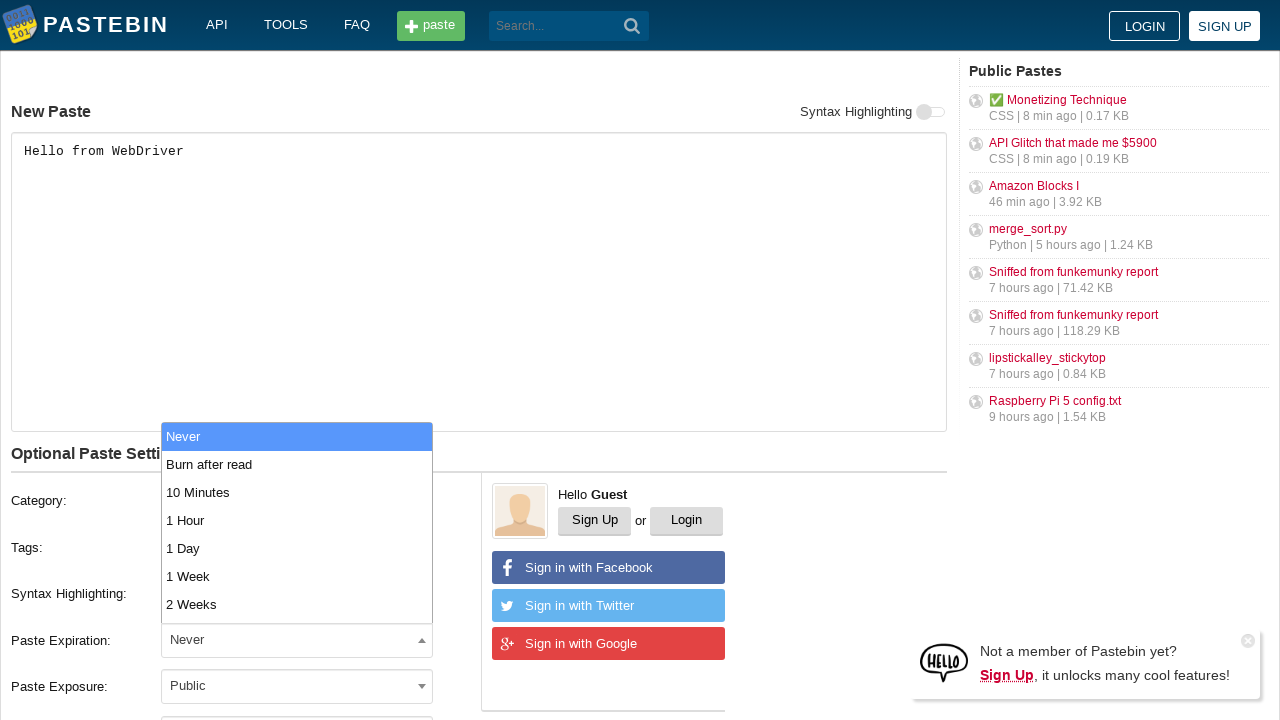

Selected 10 minutes expiration option at (297, 492) on xpath=//*[contains(@id,'select2-postform-expiration-result-') and contains(@id, 
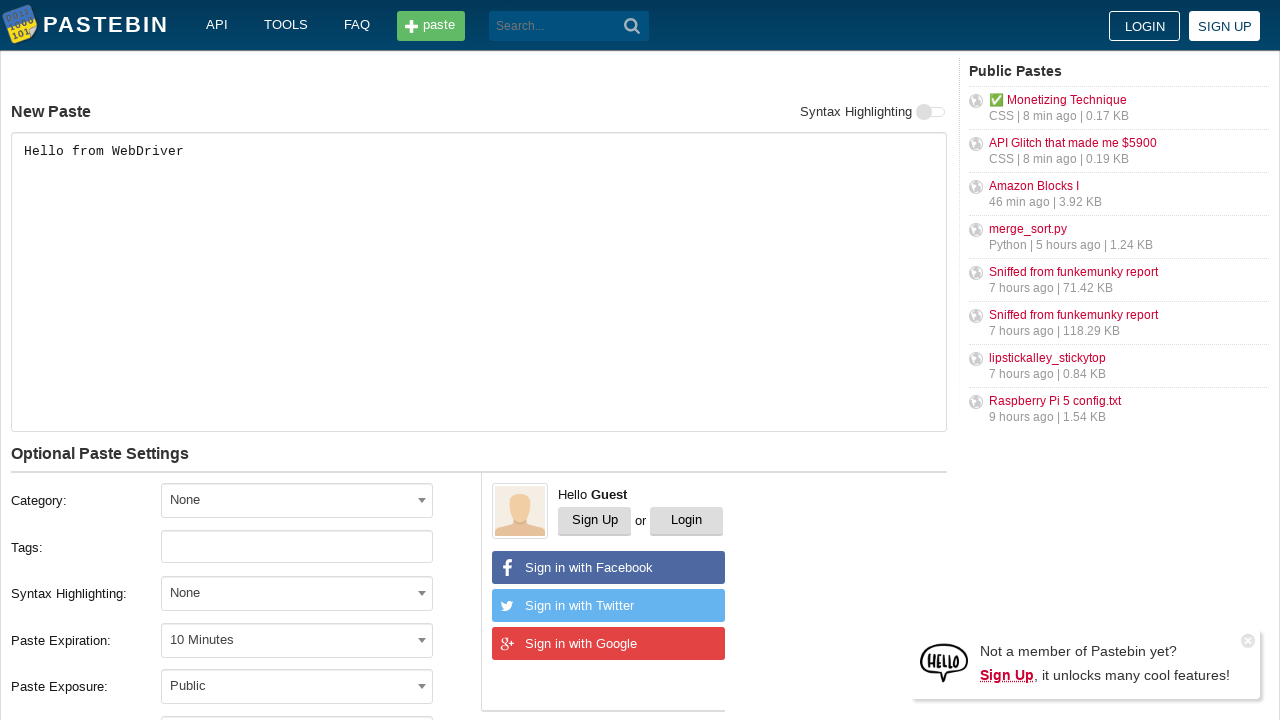

Filled paste name with 'helloweb' on //*[@id="postform-name"]
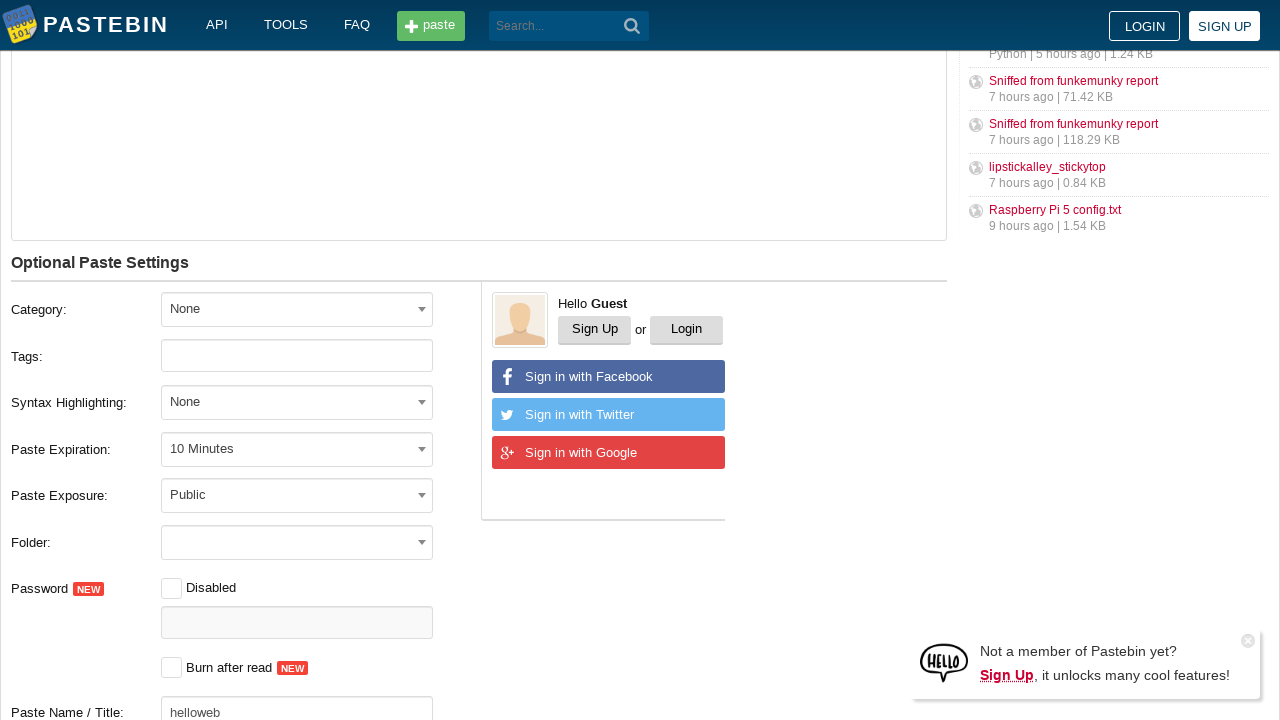

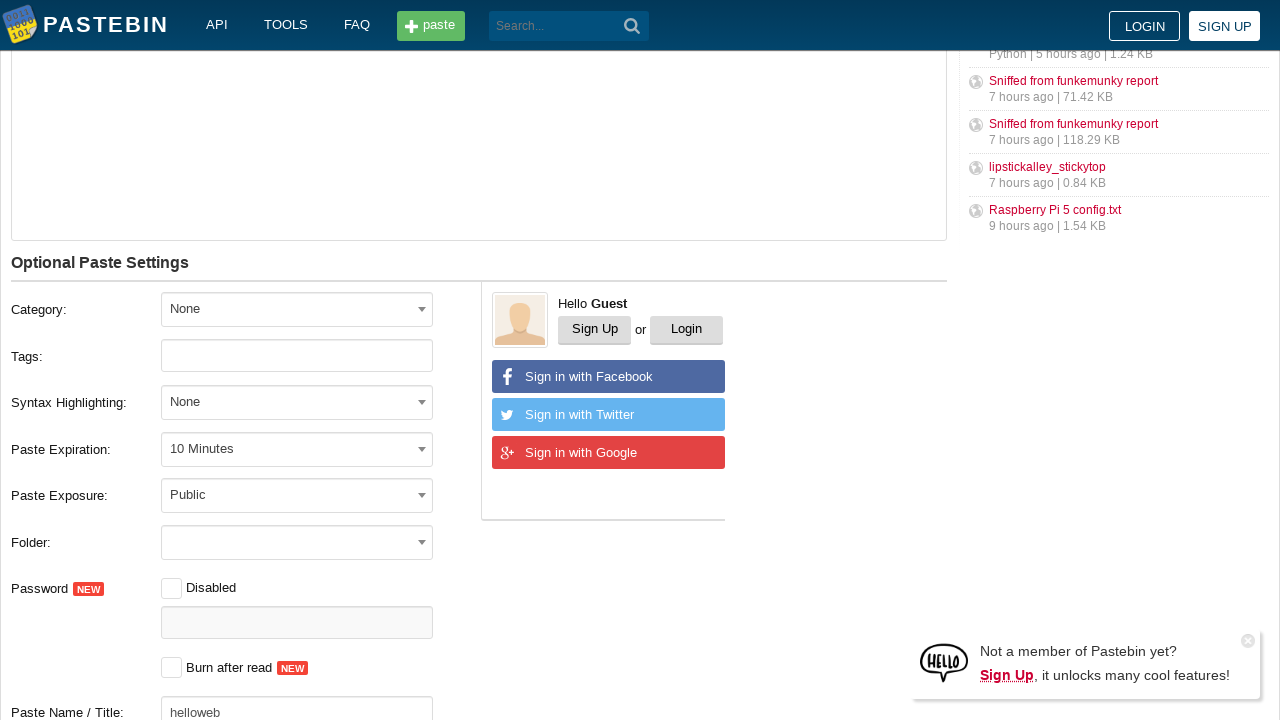